Opens the Nuffield Health website and verifies that the page title matches the expected value

Starting URL: https://www.nuffieldhealth.com

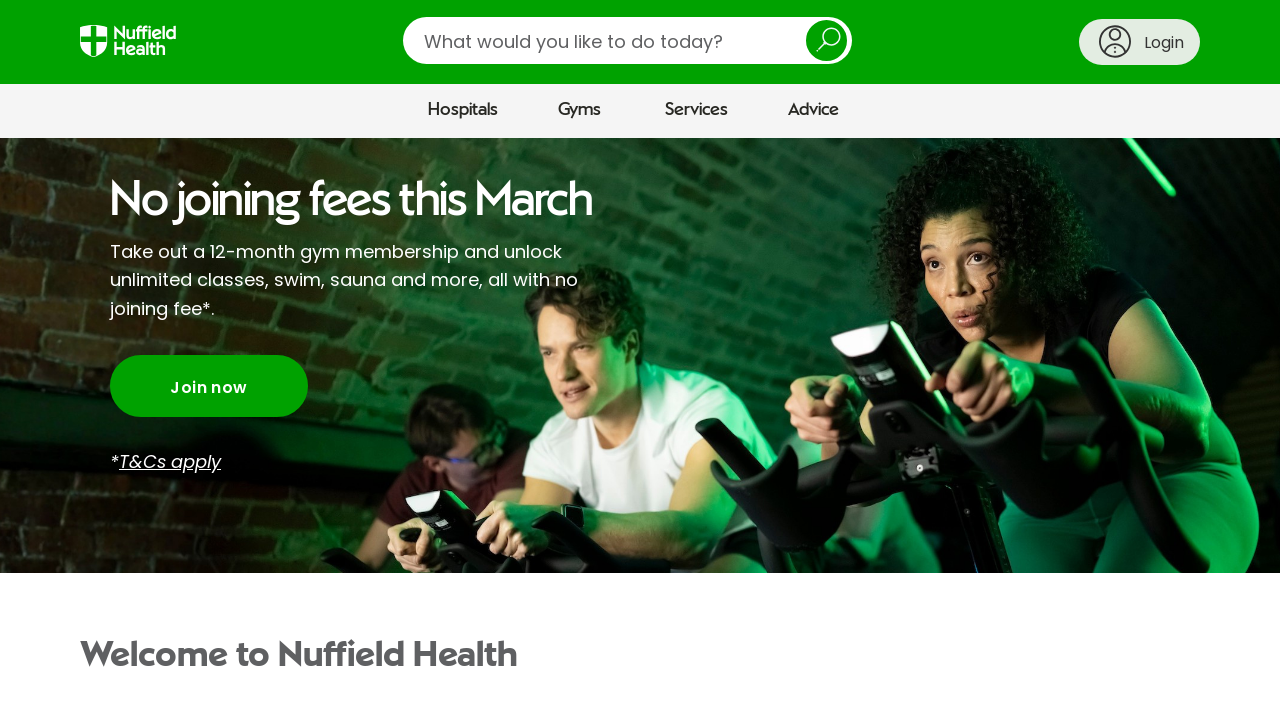

Set viewport to 1920x1080
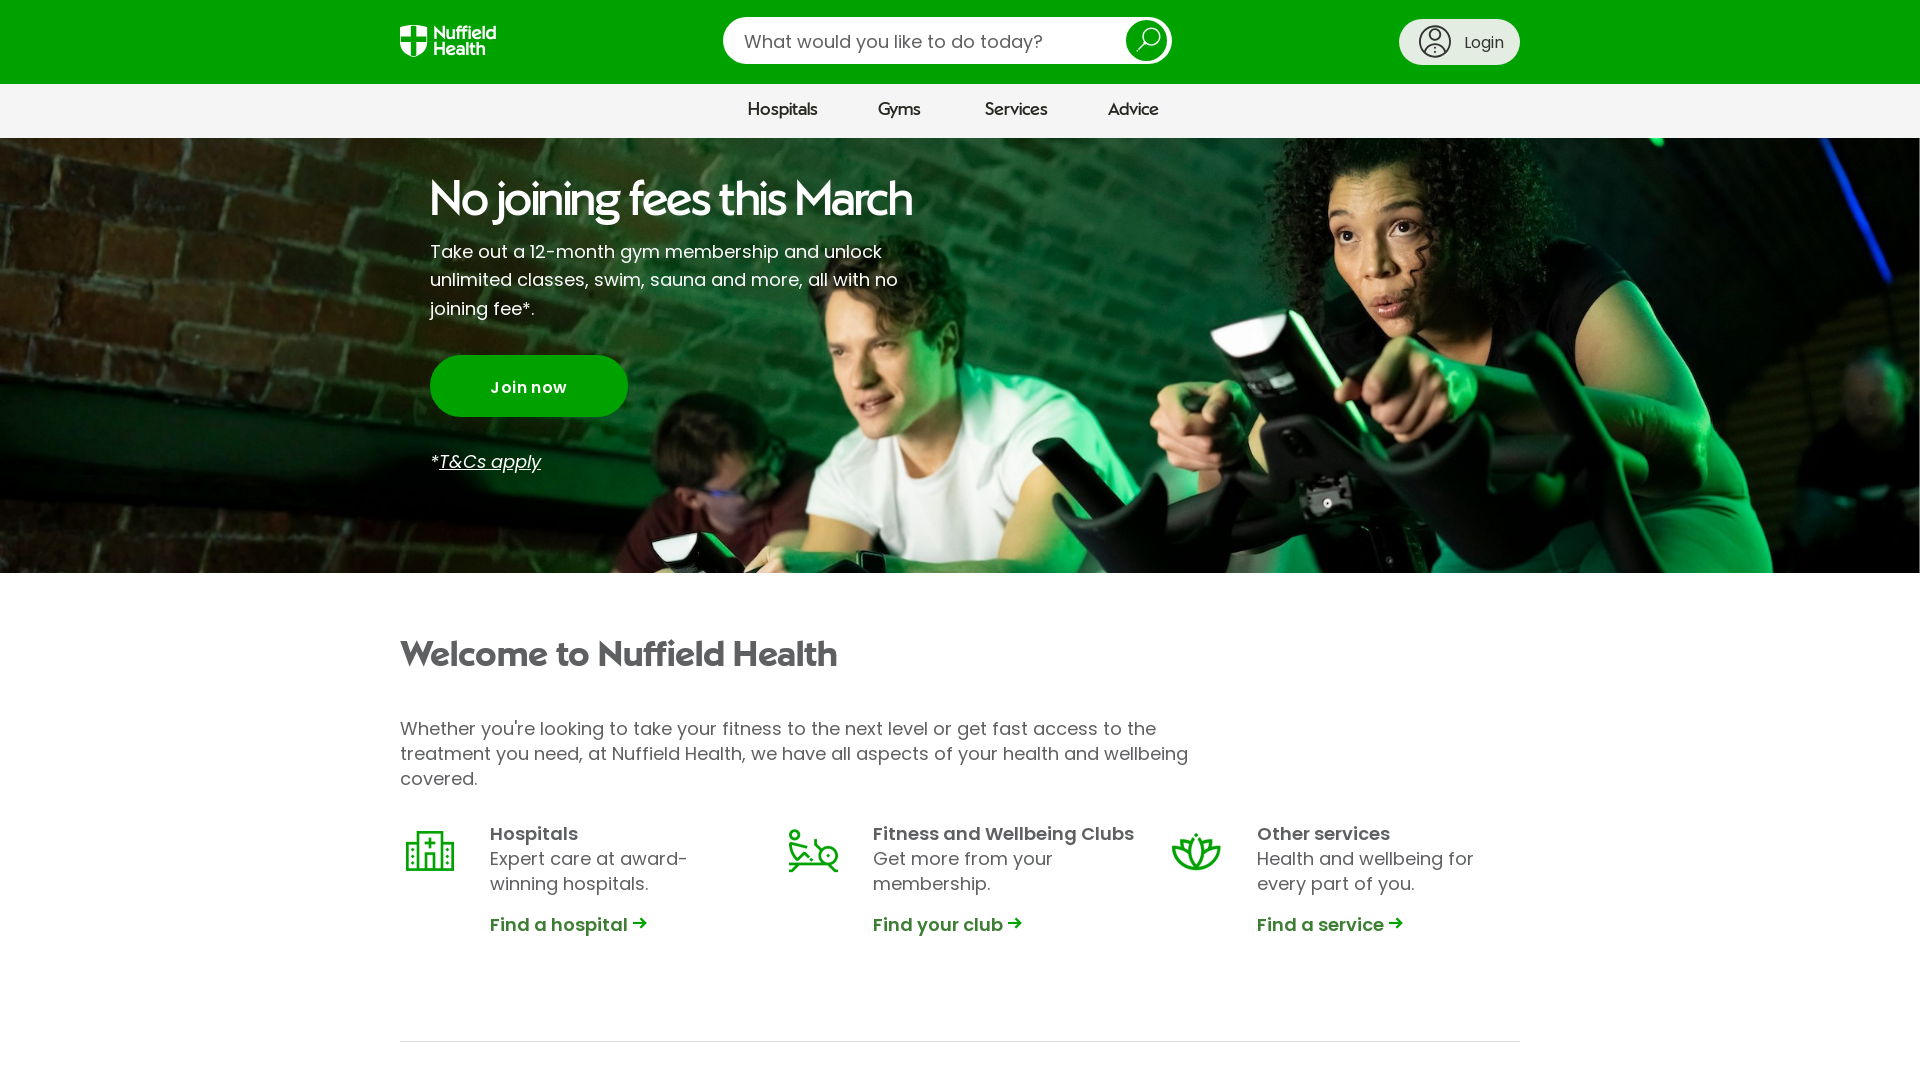

Navigated to https://www.nuffieldhealth.com
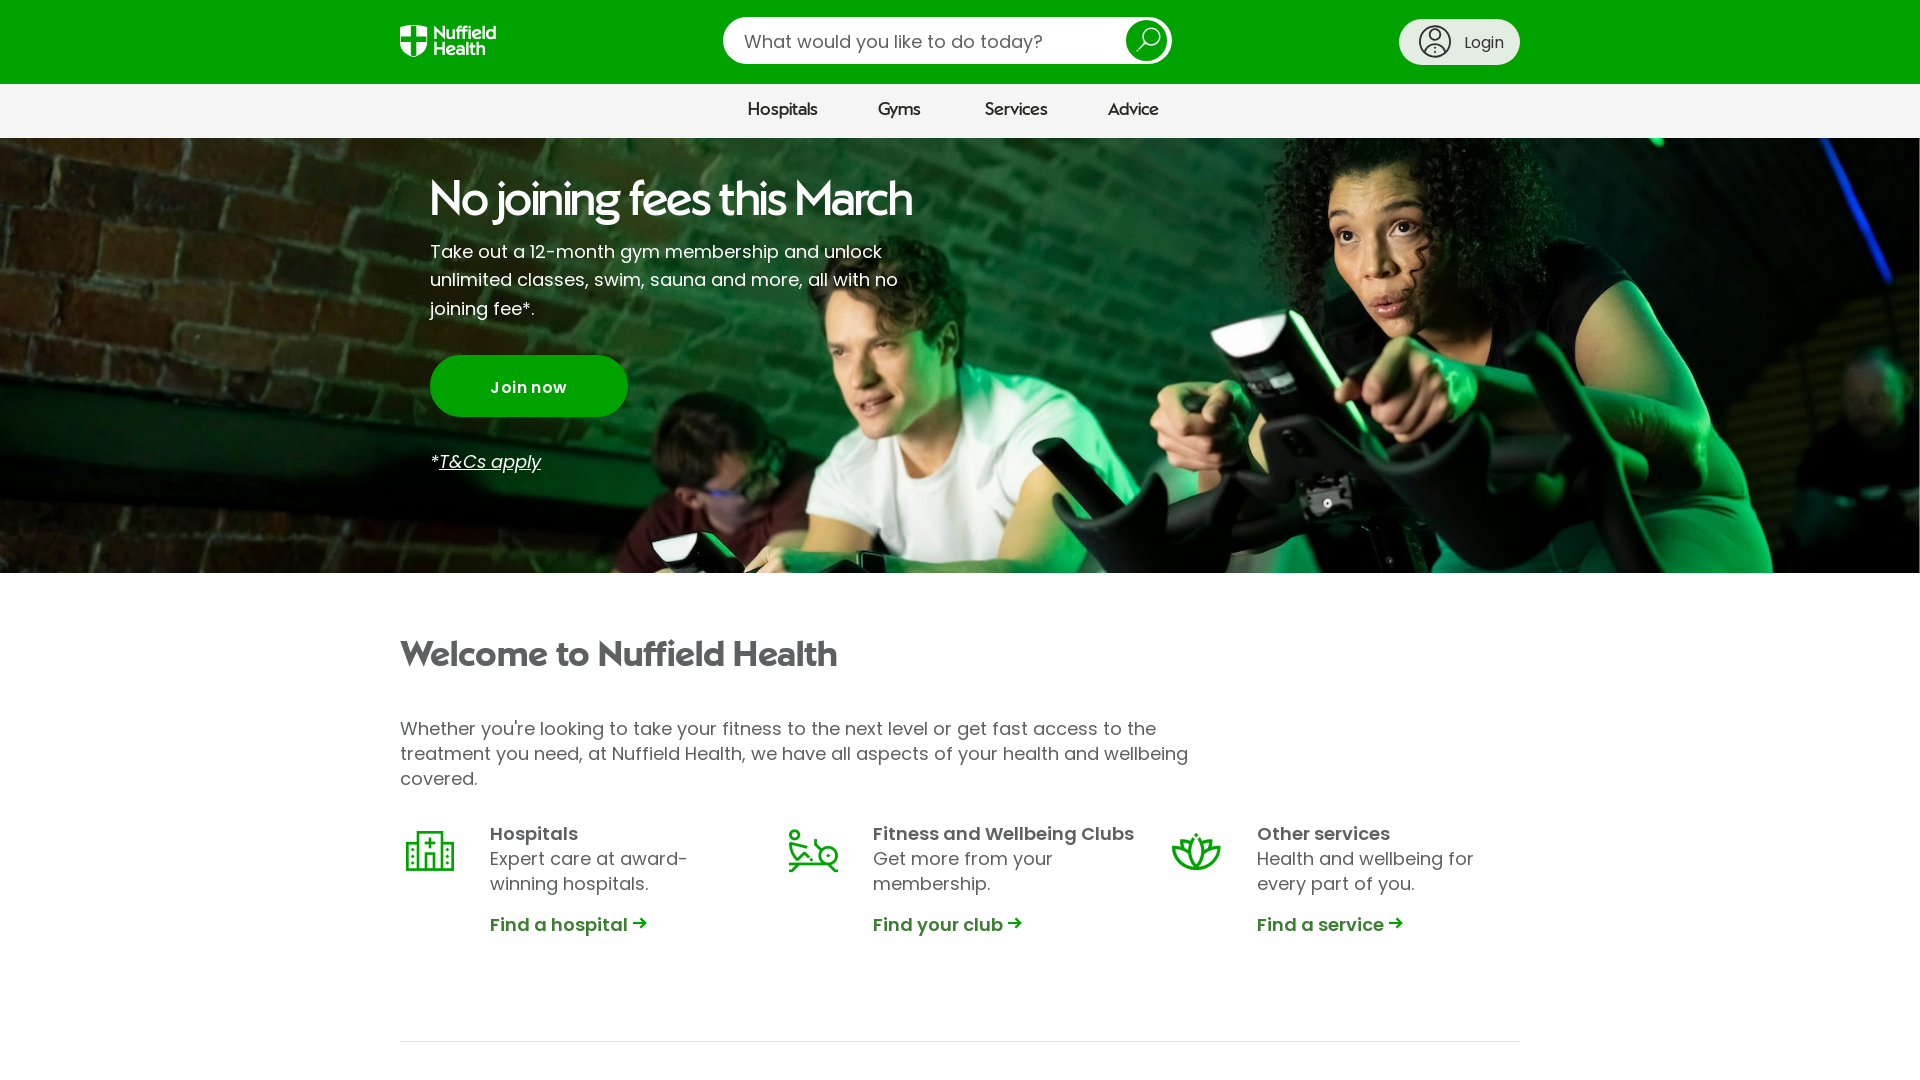

Verified page title matches 'How you feel tomorrow starts today | Nuffield Health'
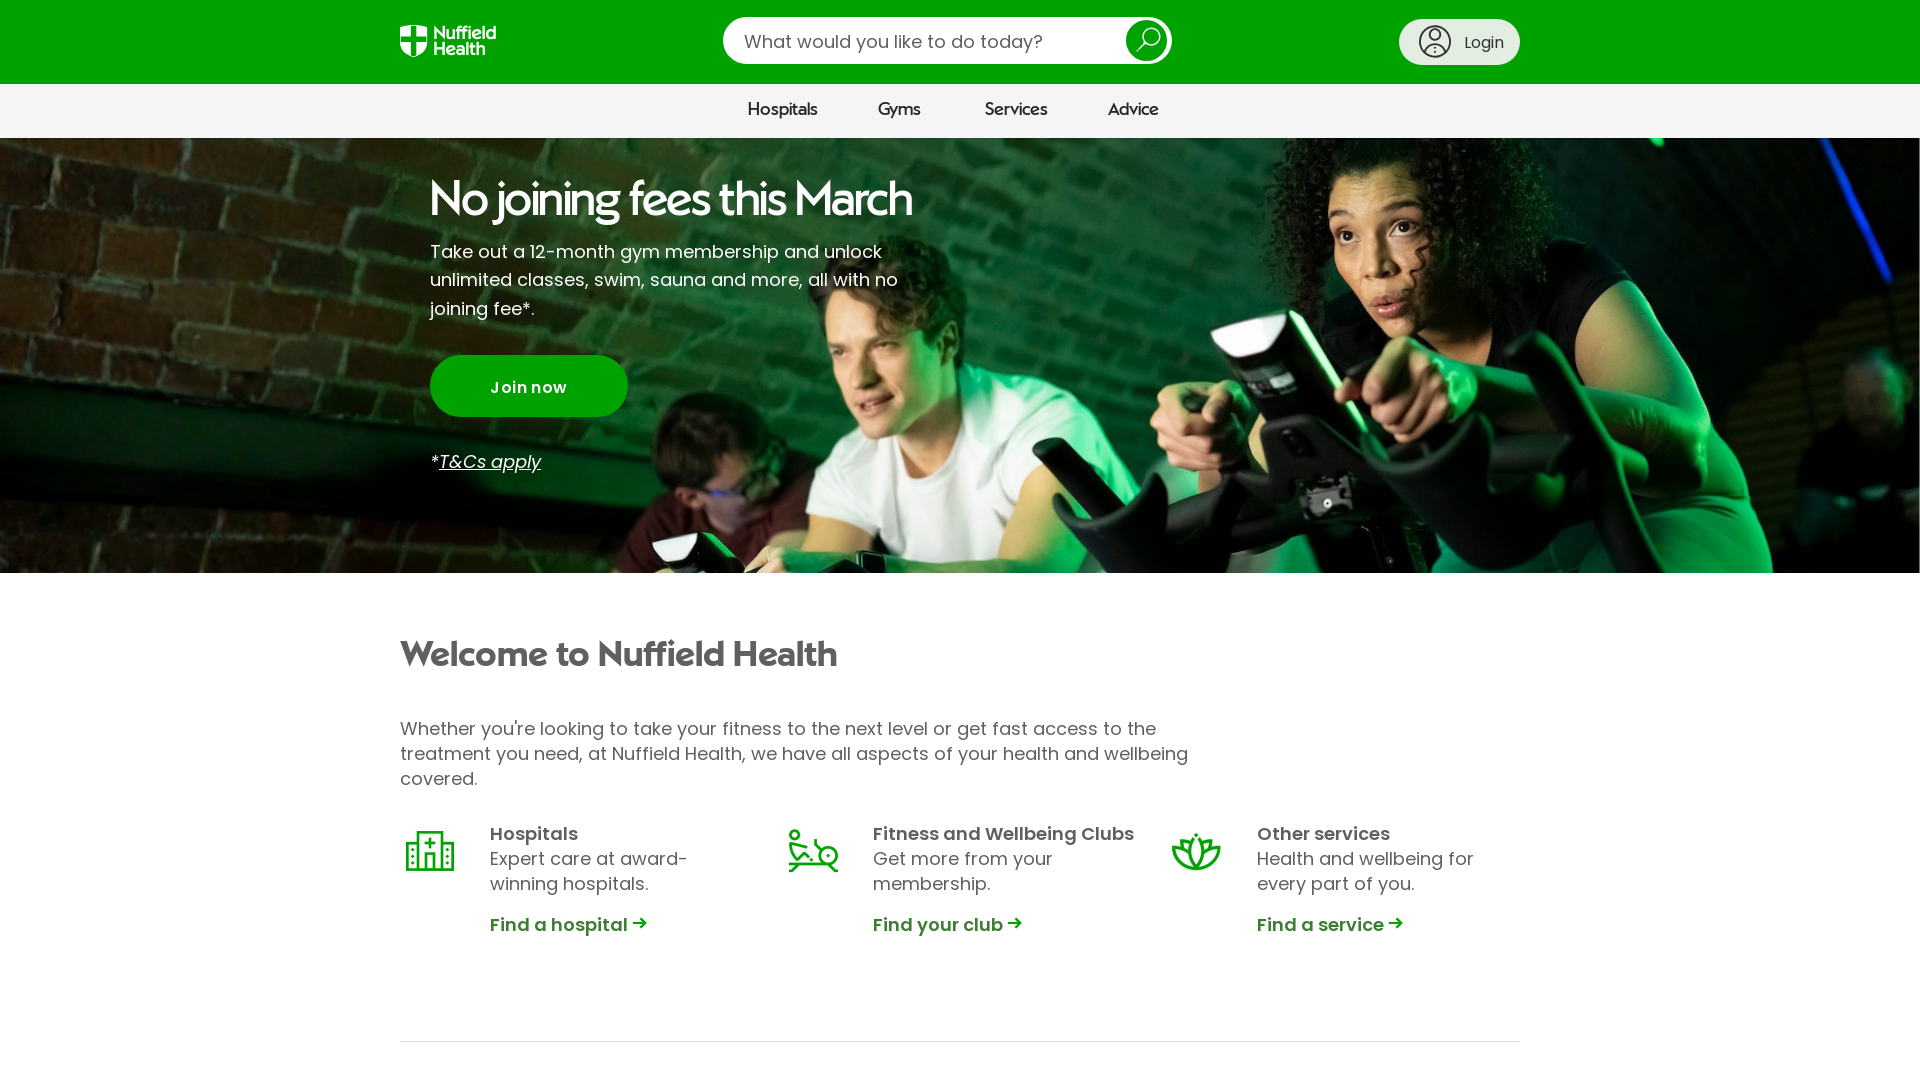

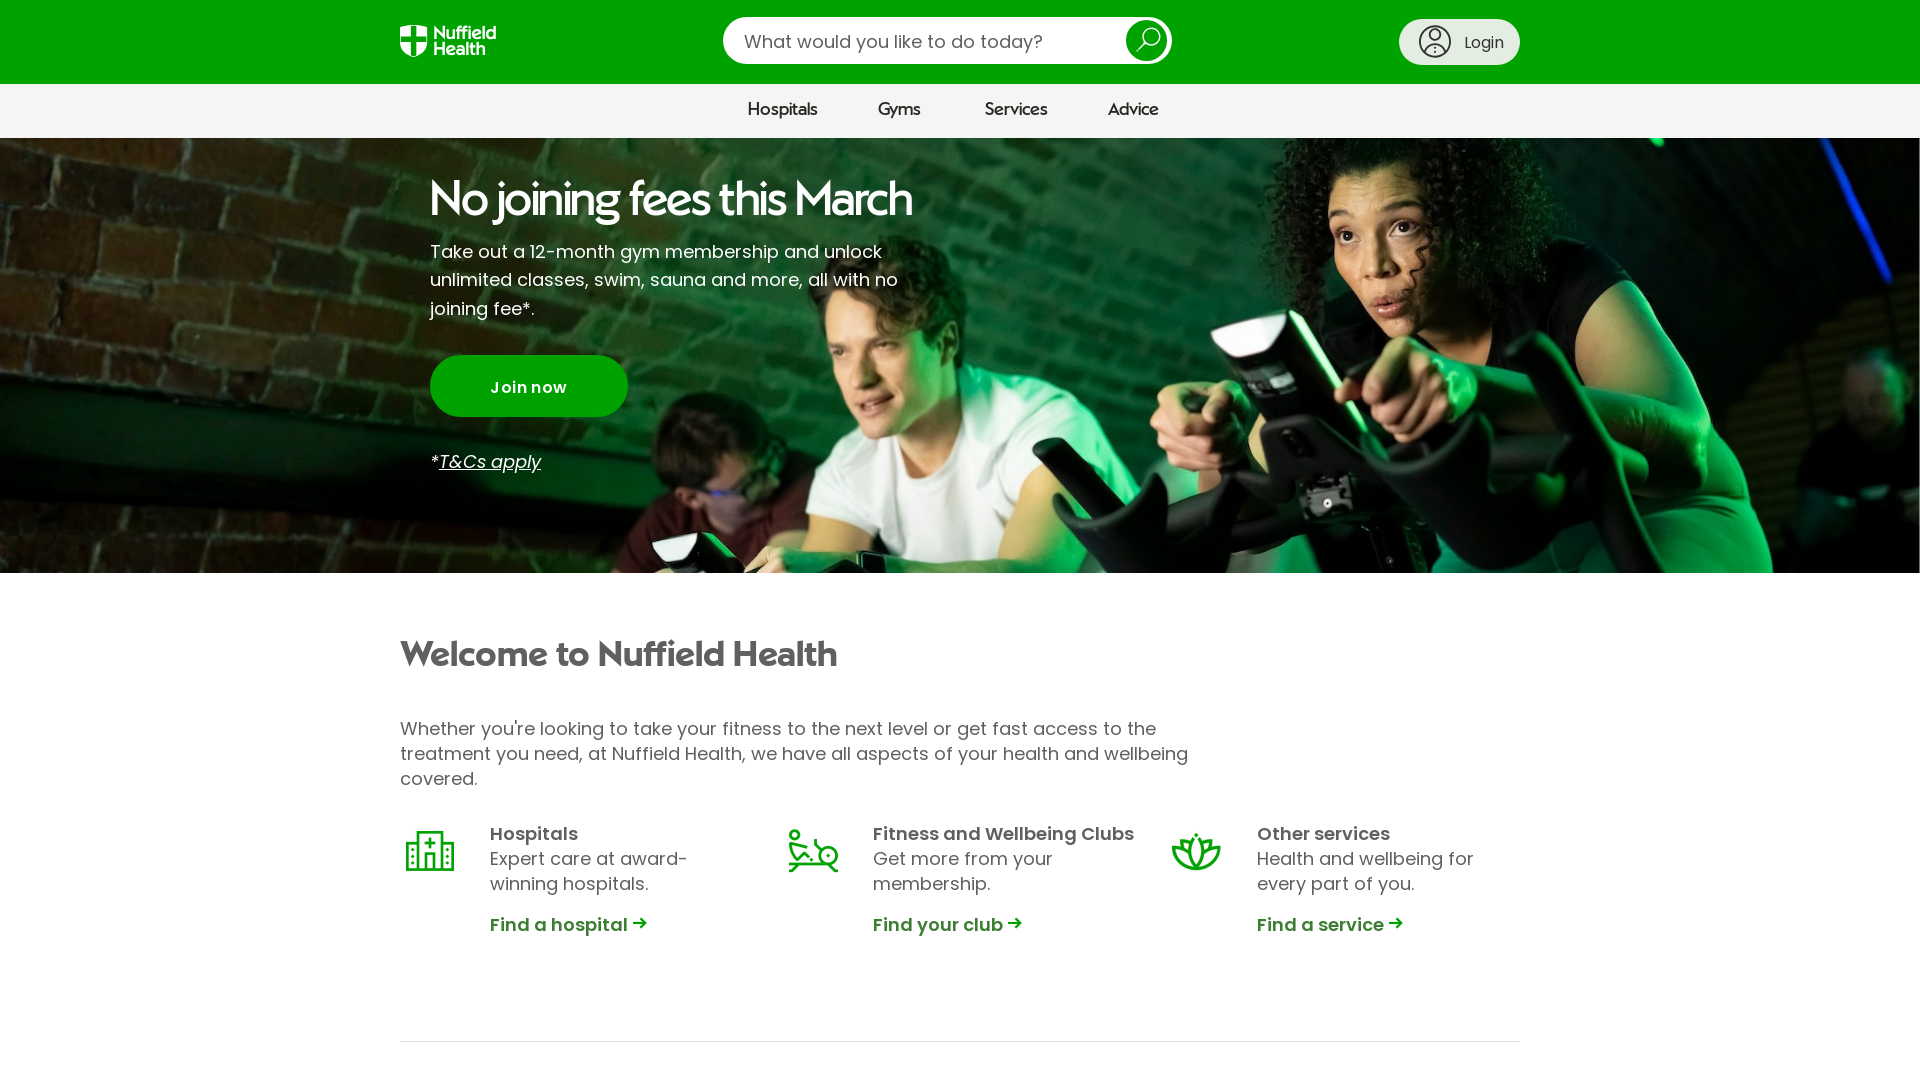